Tests window switching functionality by clicking a link that opens a new window, switching between parent and child windows, and retrieving their titles

Starting URL: https://rahulshettyacademy.com/loginpagePractise/

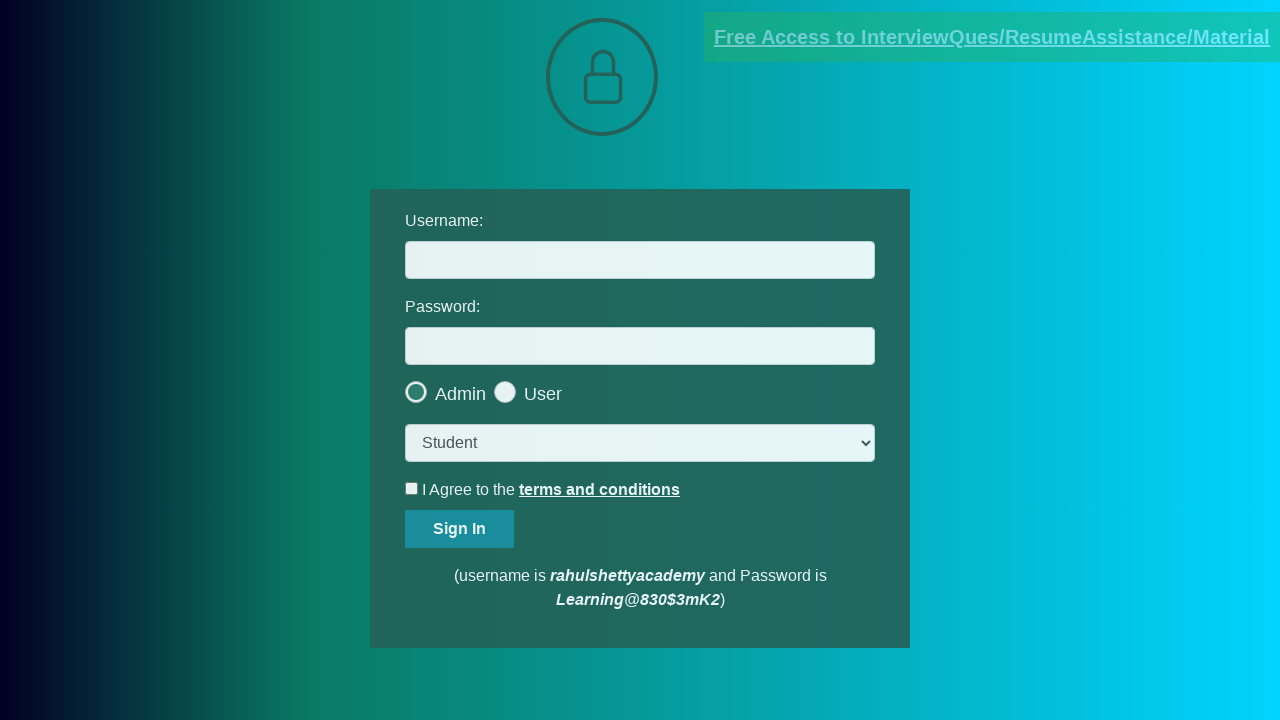

Clicked link that opens new window at (992, 37) on a[href='https://rahulshettyacademy.com/documents-request']
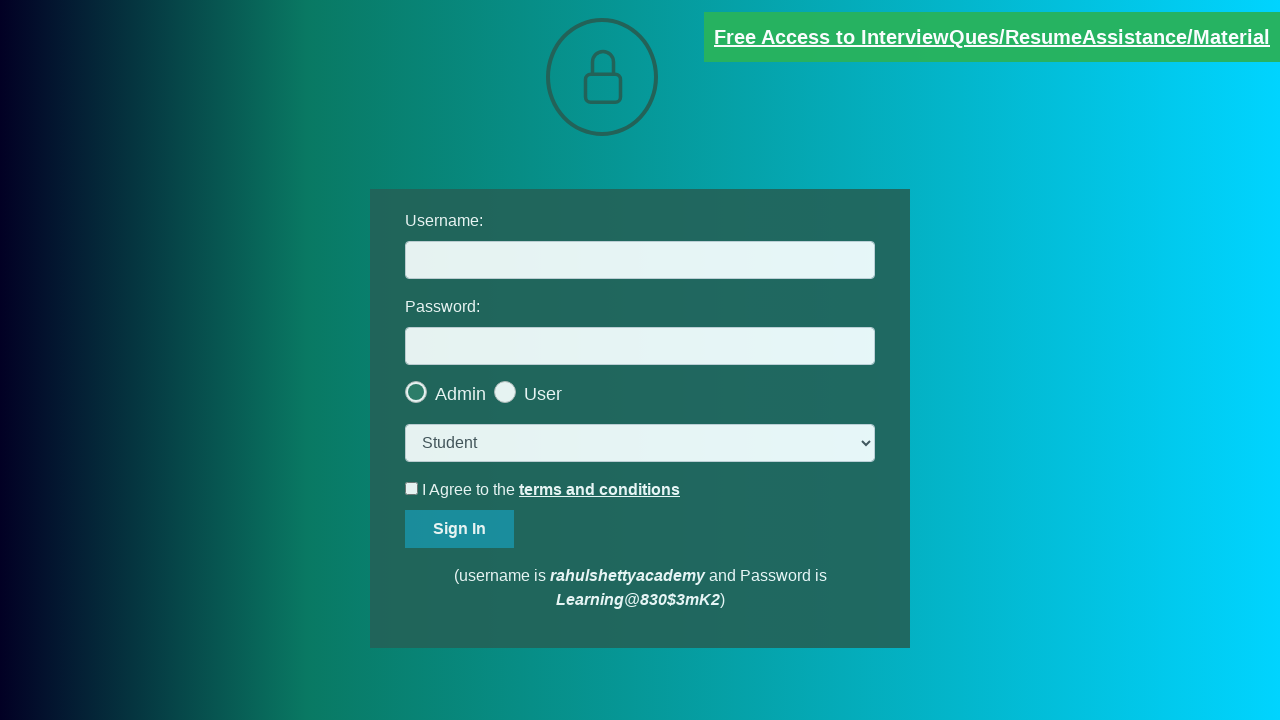

New window/page opened and captured
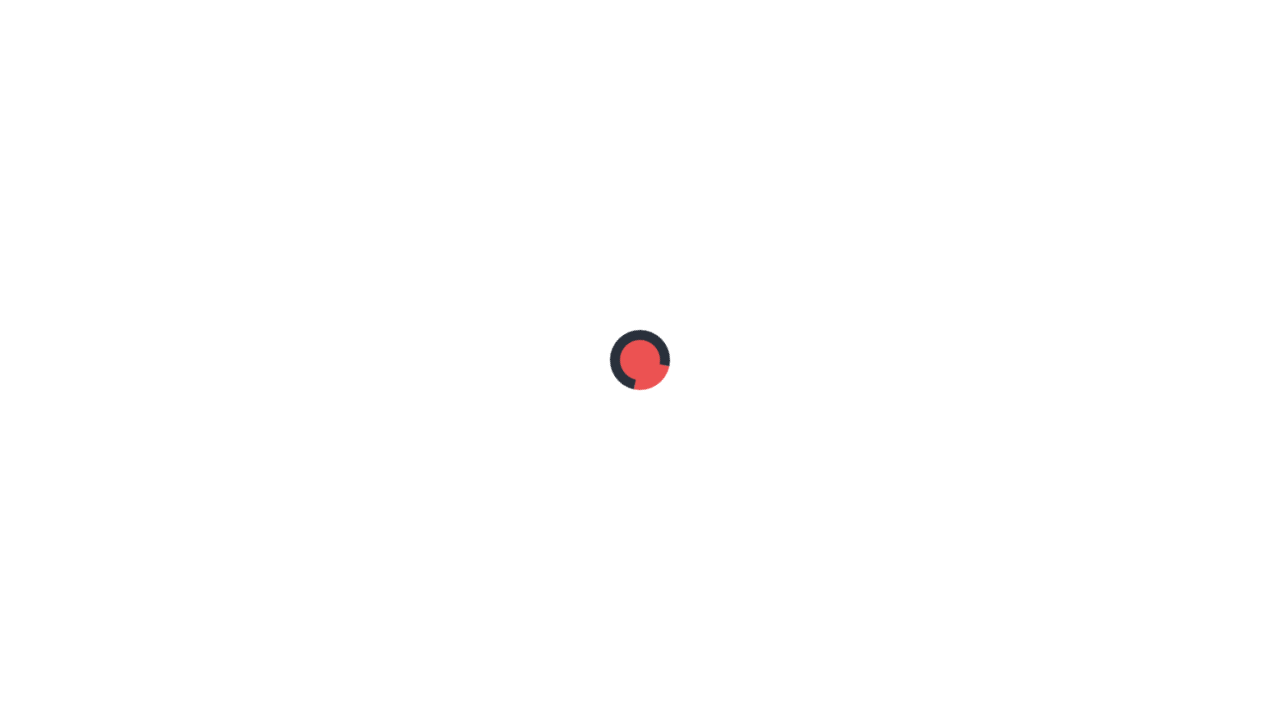

Retrieved child window title: RS Academy
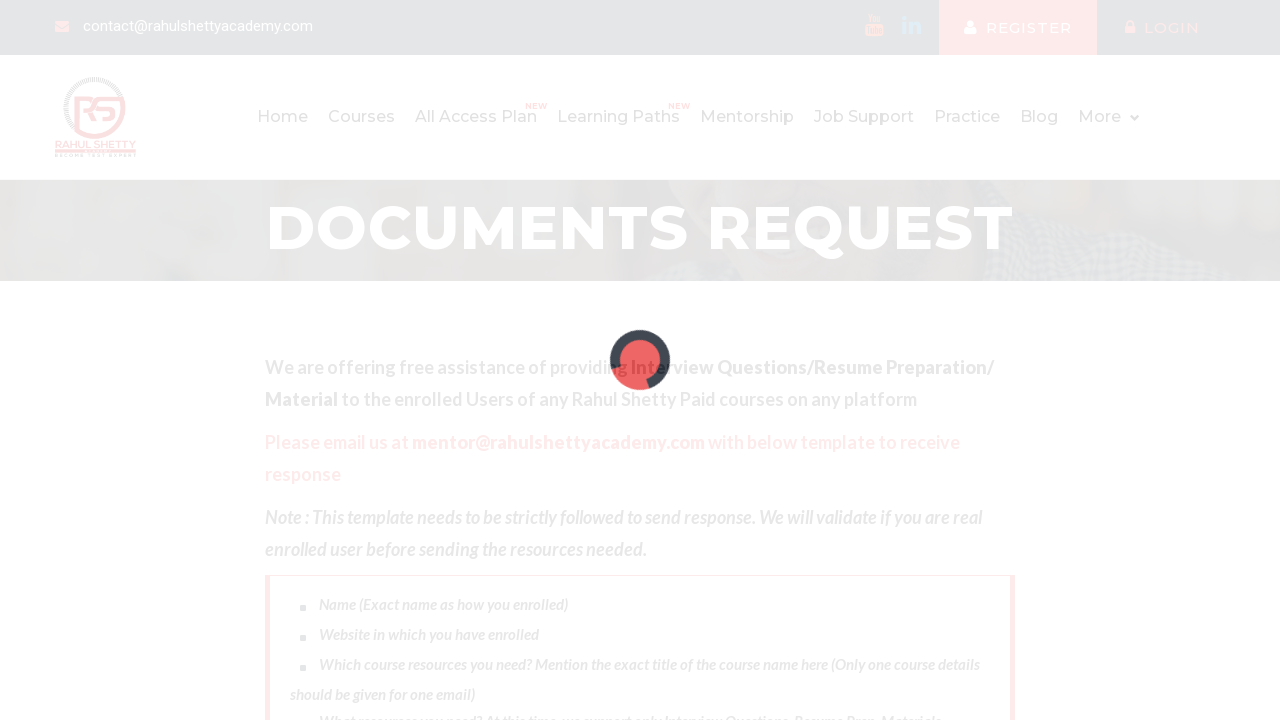

Retrieved parent window title: LoginPage Practise | Rahul Shetty Academy
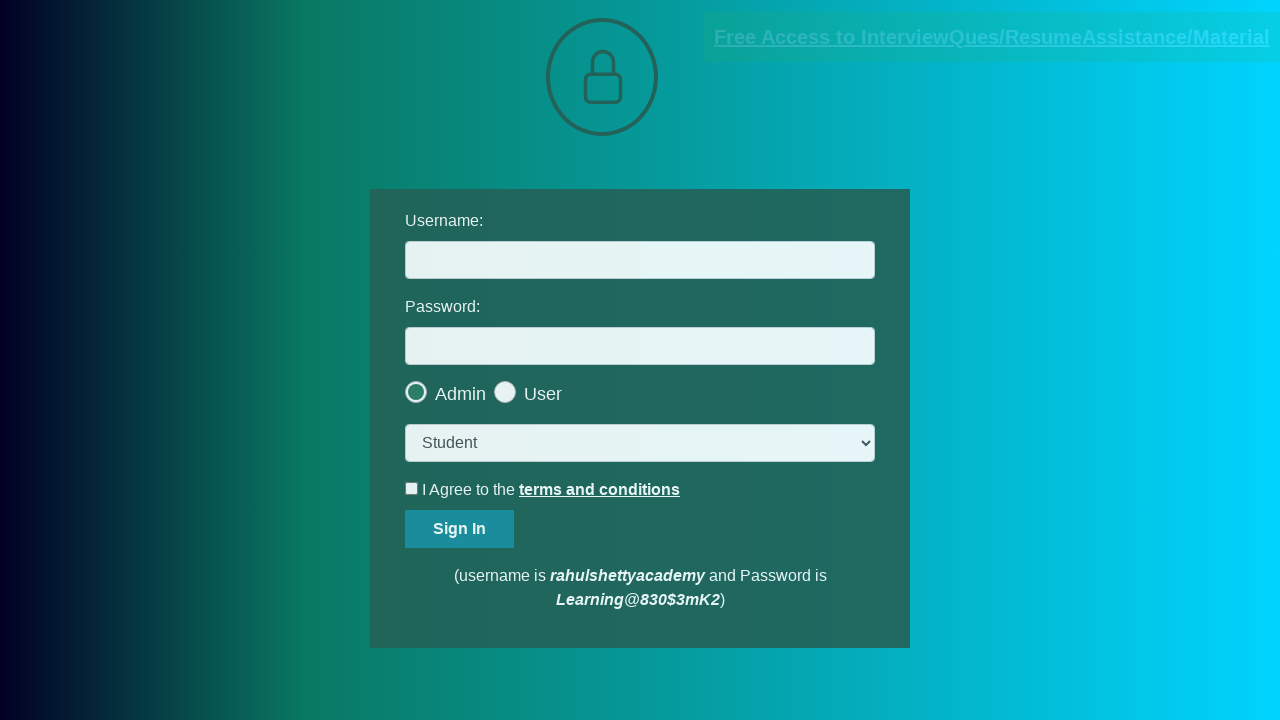

Closed child window
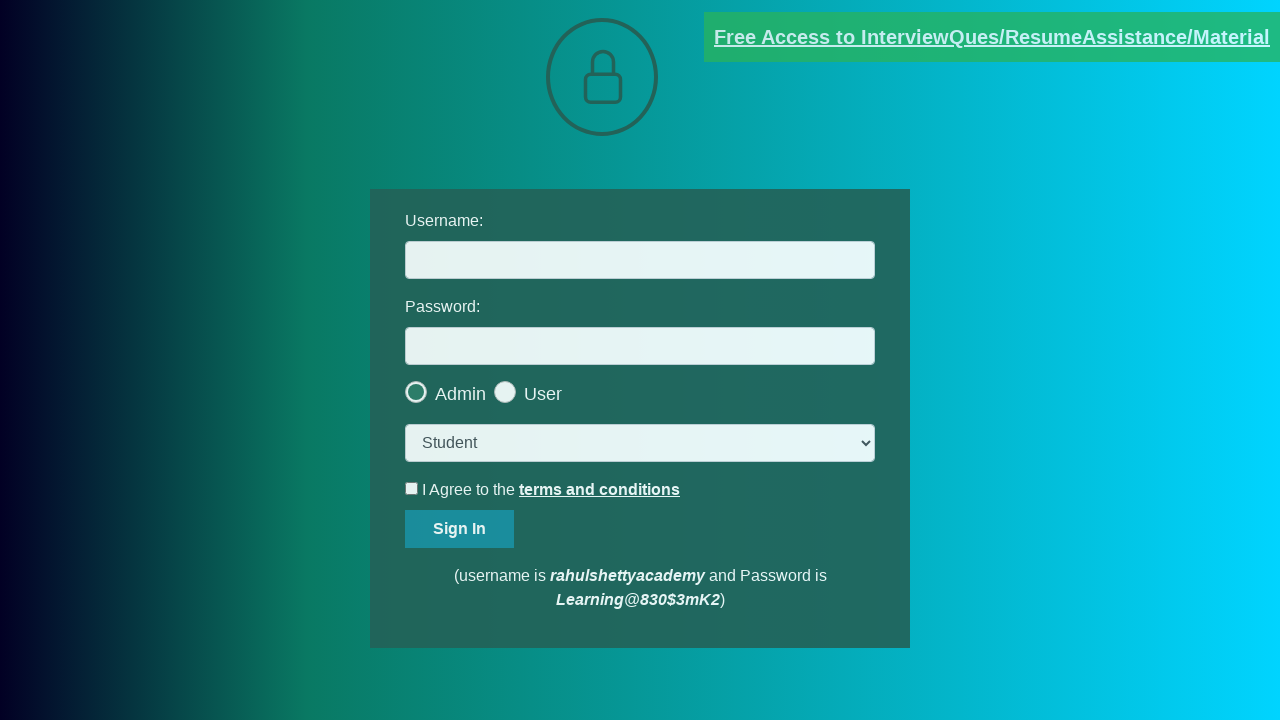

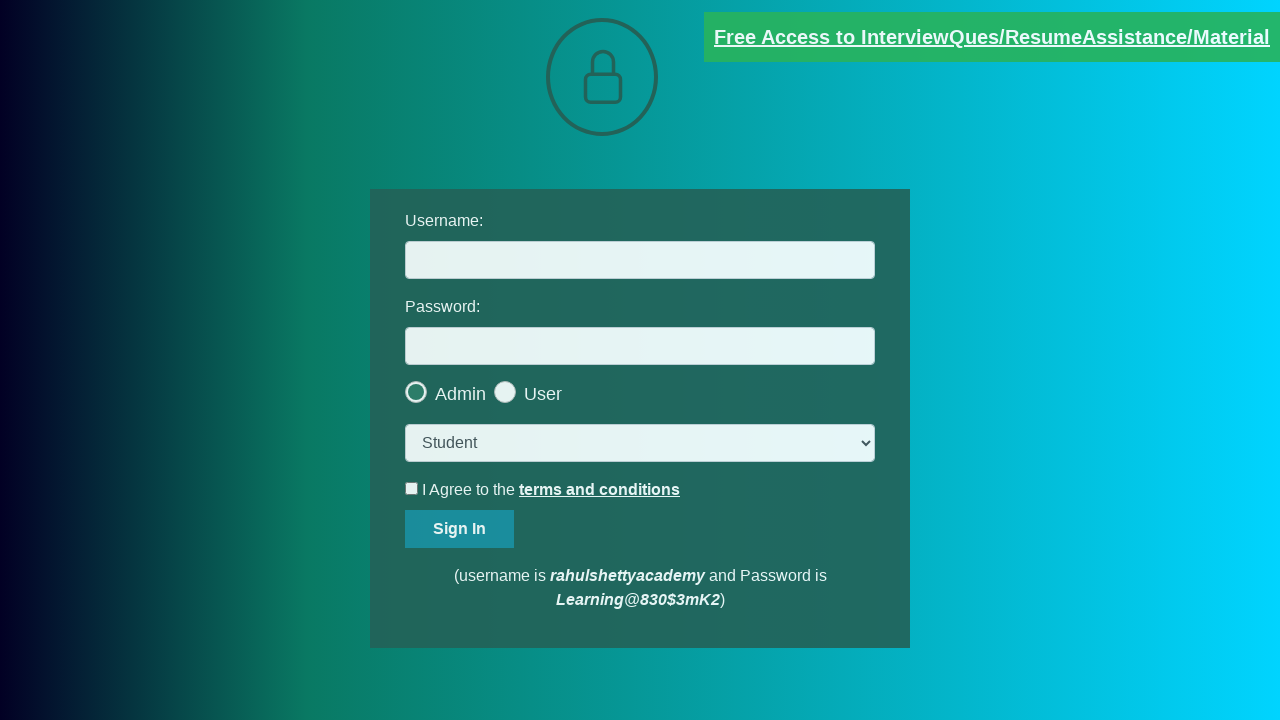